Tests checking if an element has a specific attribute with a specific value

Starting URL: http://web-auto.github.io/wtf-util/test/page.html

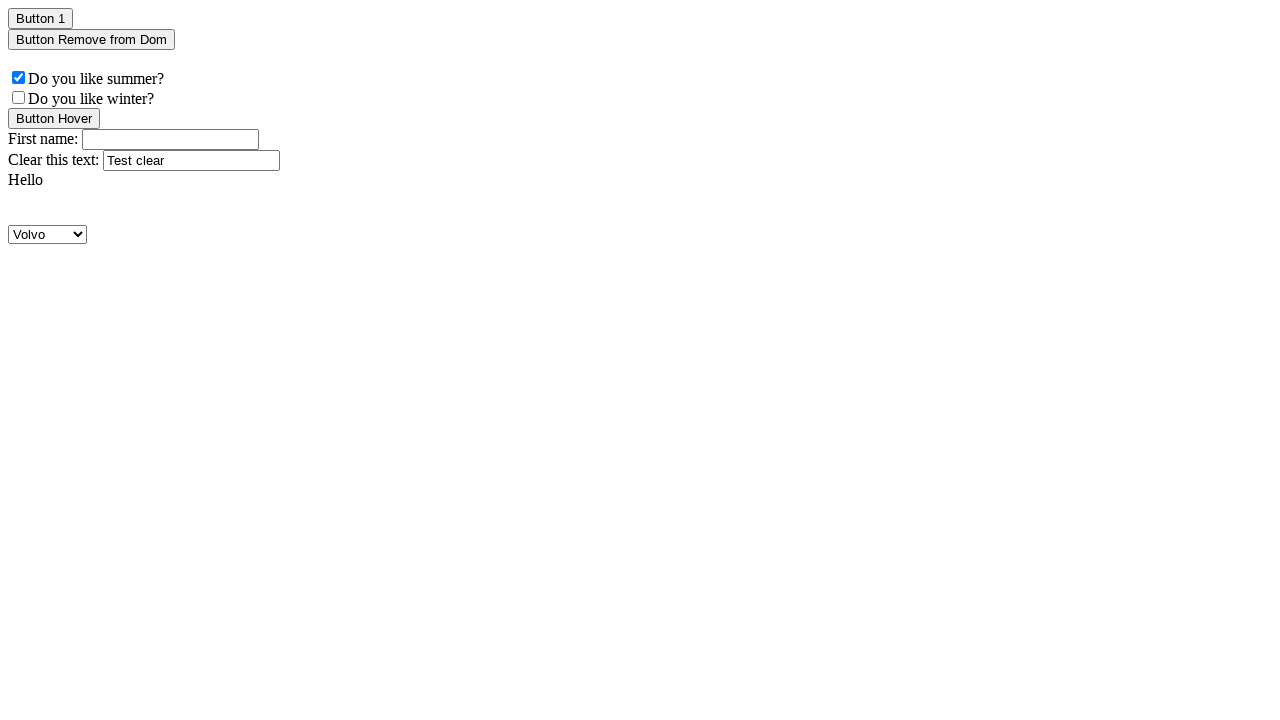

Verified that .divWithCustomAttribute element has qaID attribute with value 'qaid'
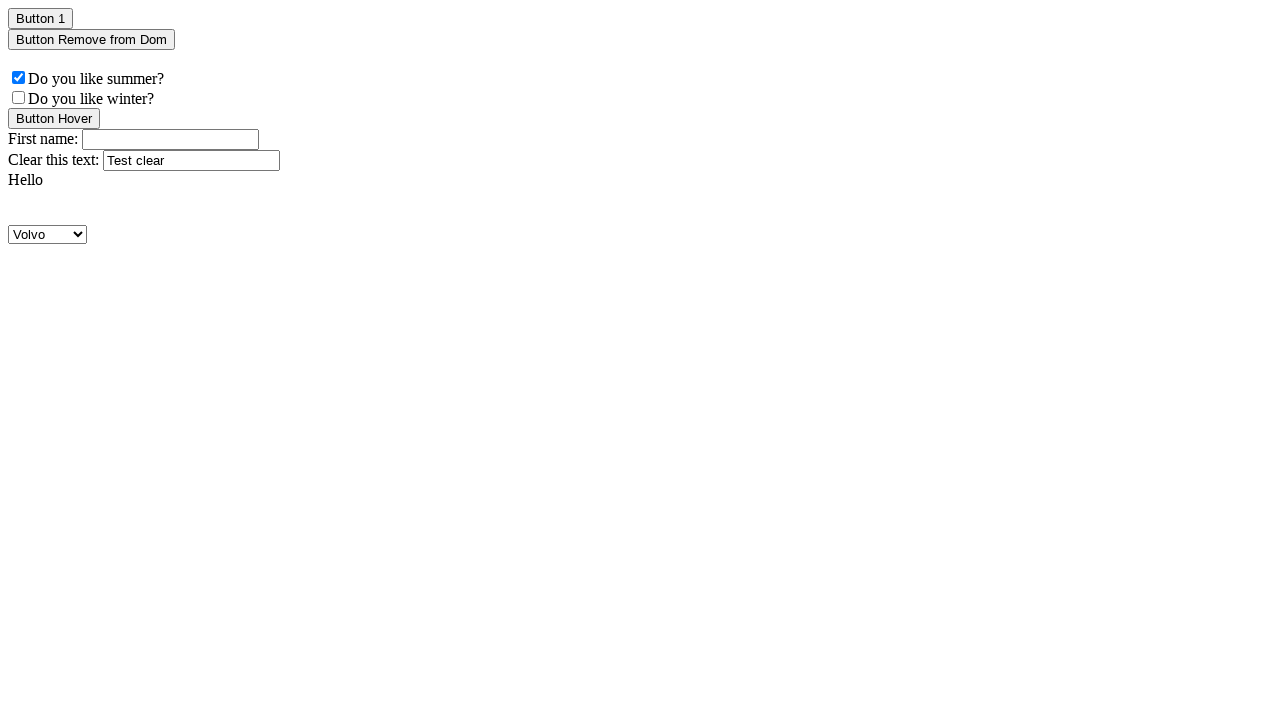

Located parent element with .parent selector
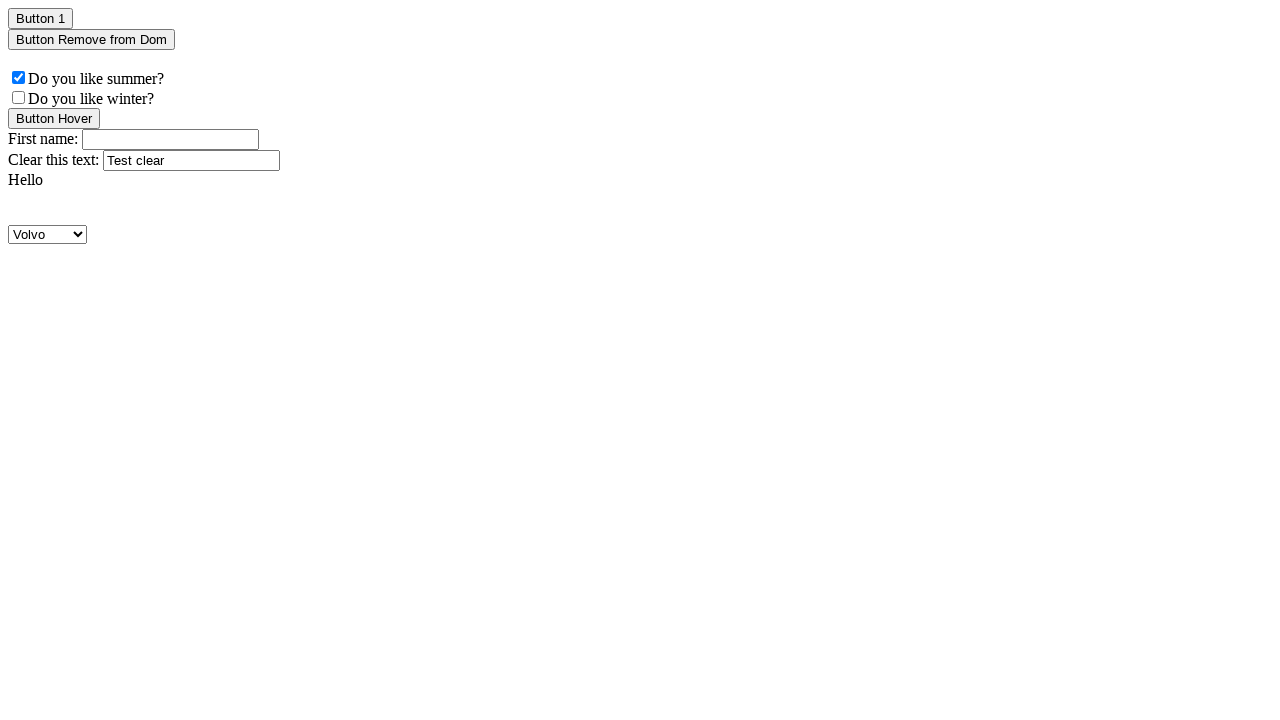

Verified that .divWithCustomAttribute within parent element has qaID attribute with value 'qaid'
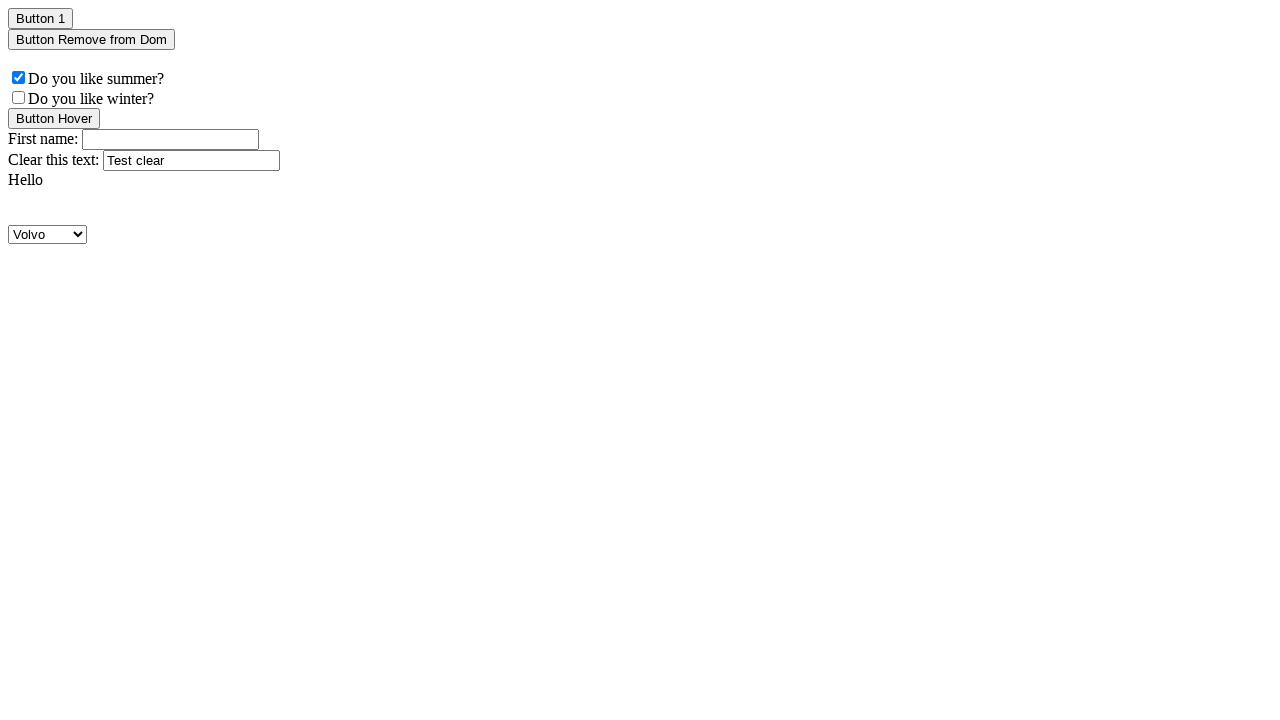

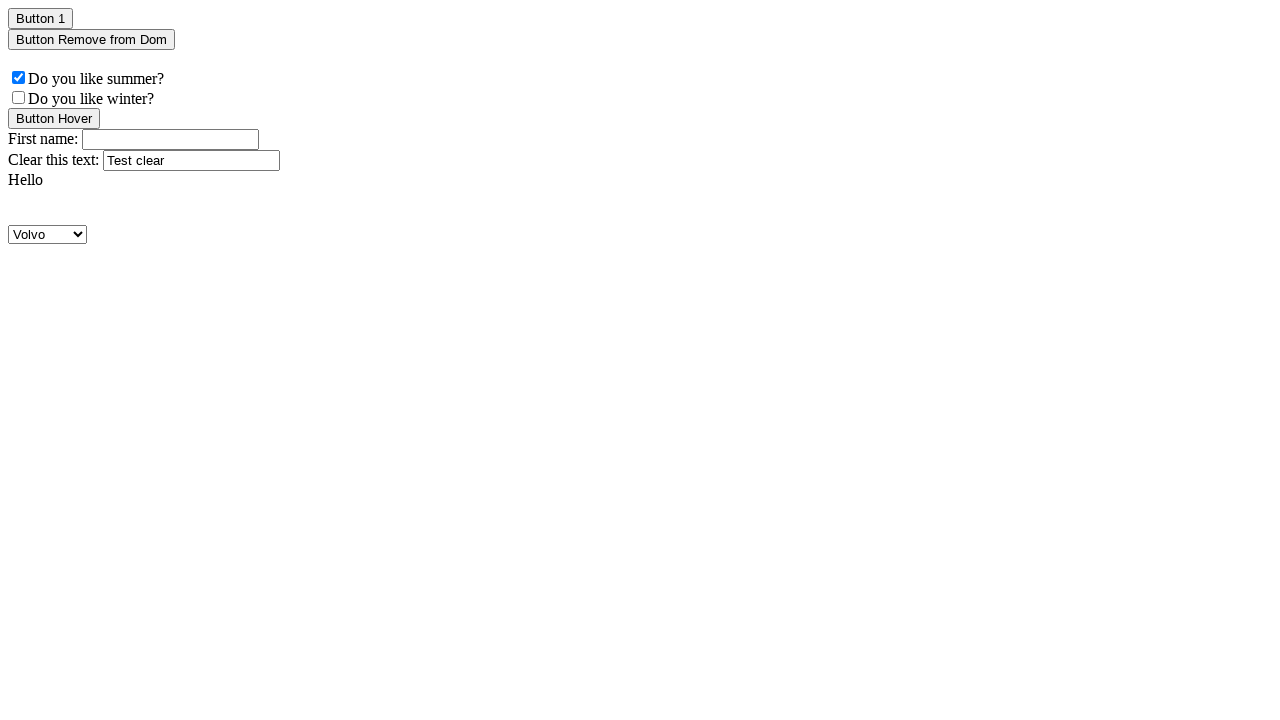